Tests drag and drop functionality by dragging an element and dropping it onto a target area, then verifies the drop was successful

Starting URL: https://demoqa.com/droppable

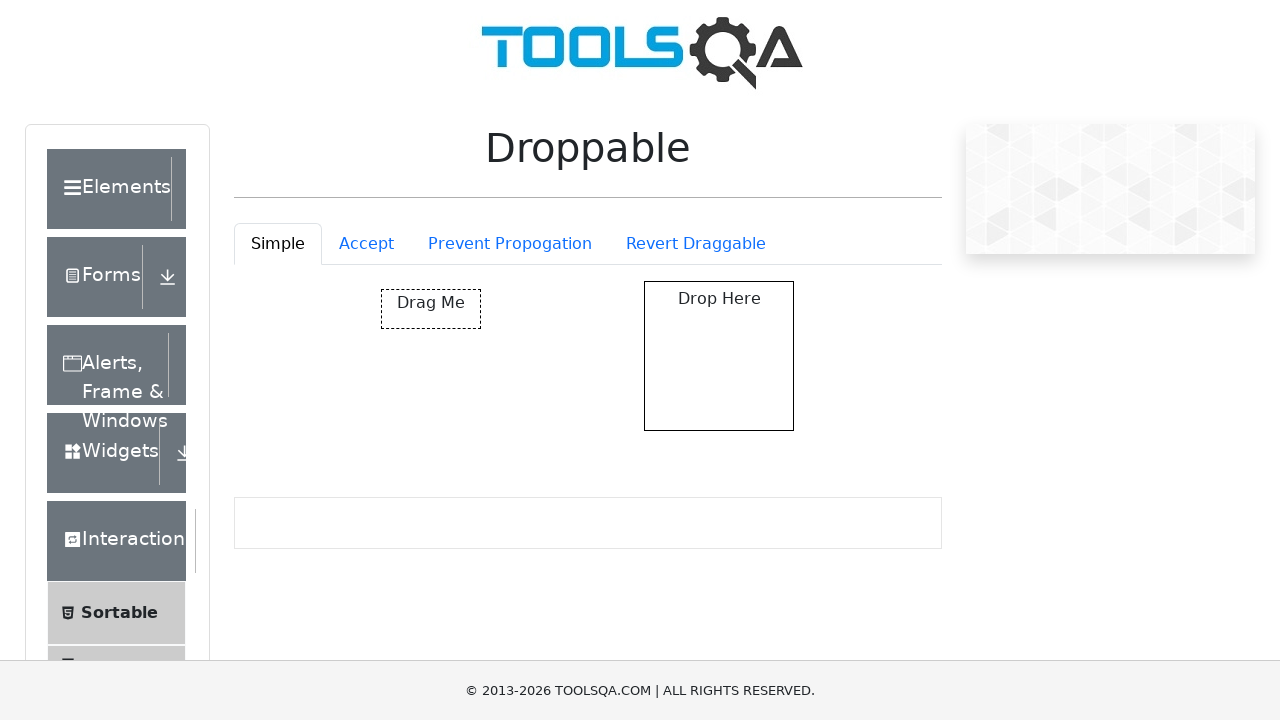

Located the draggable element with id 'draggable'
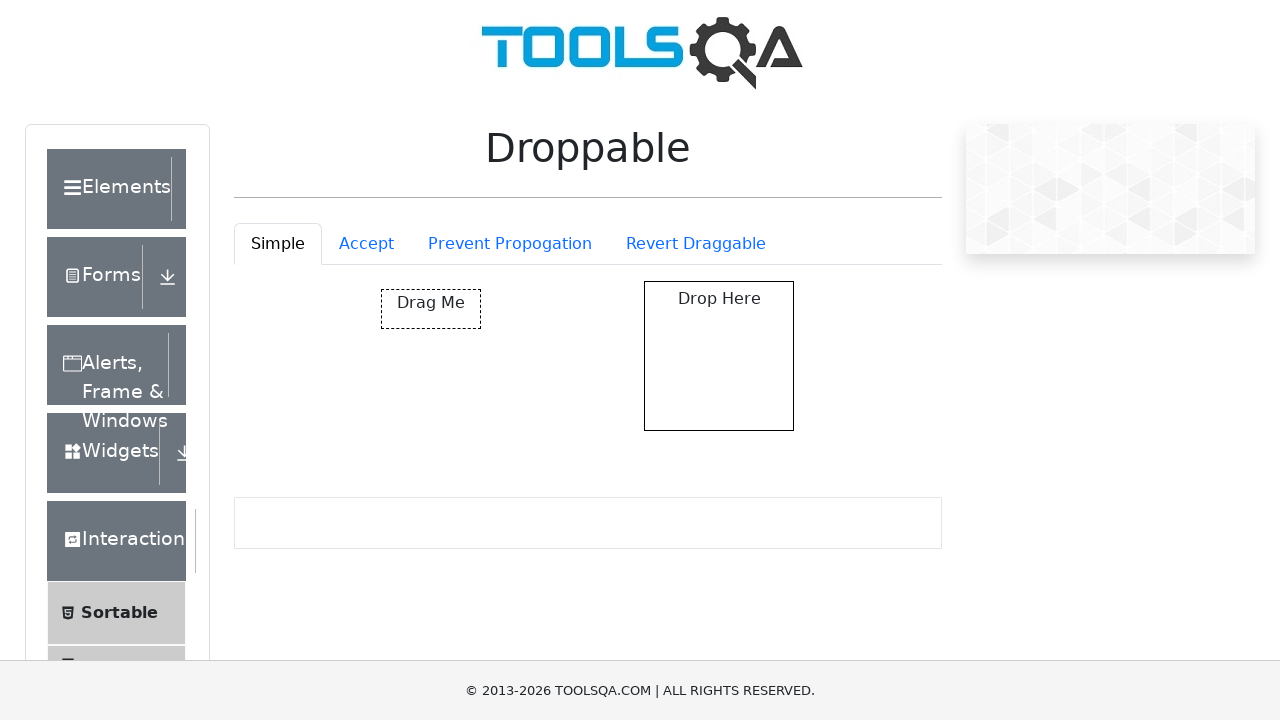

Located the drop target element with id 'droppable'
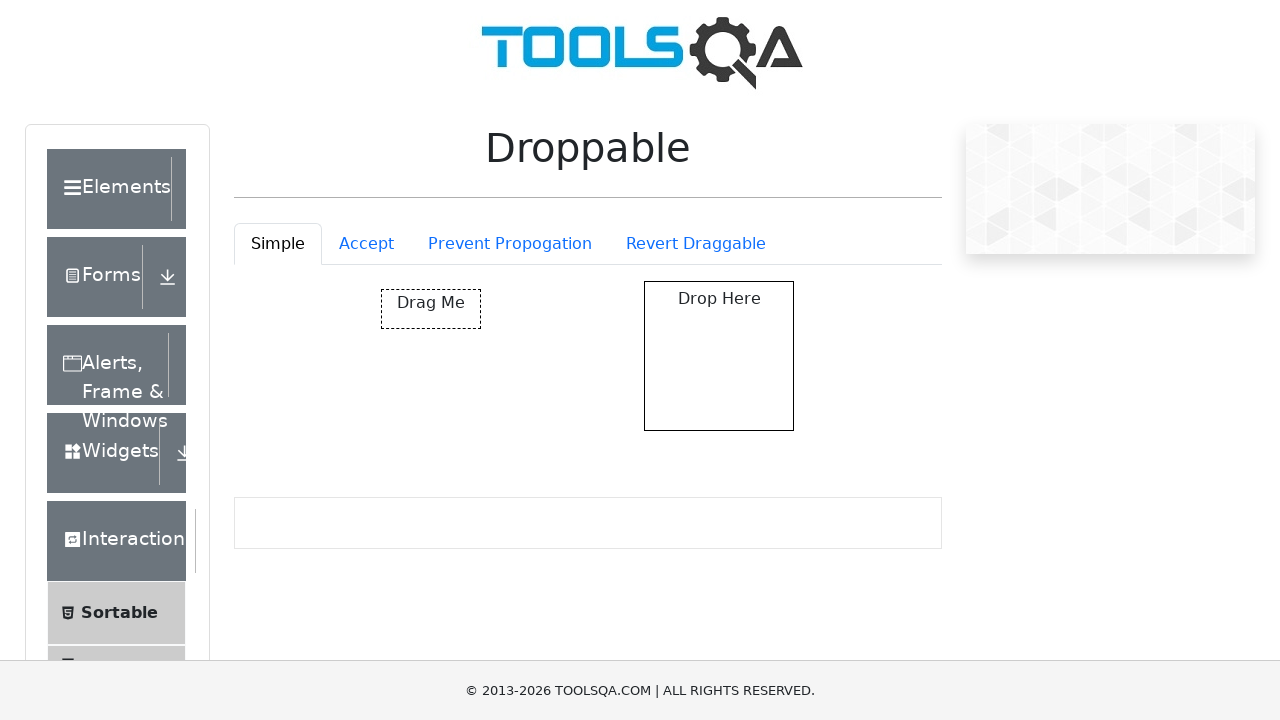

Dragged element over the drop target area at (719, 356)
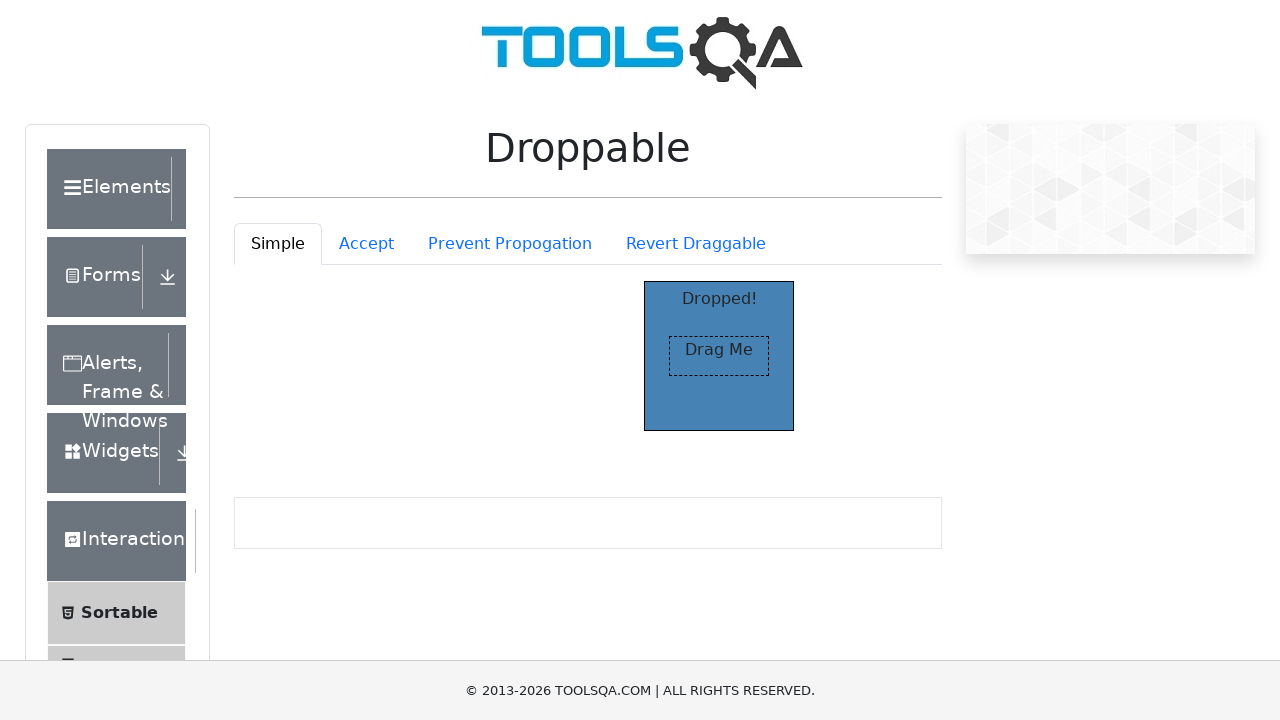

Located the 'Dropped!' confirmation text element
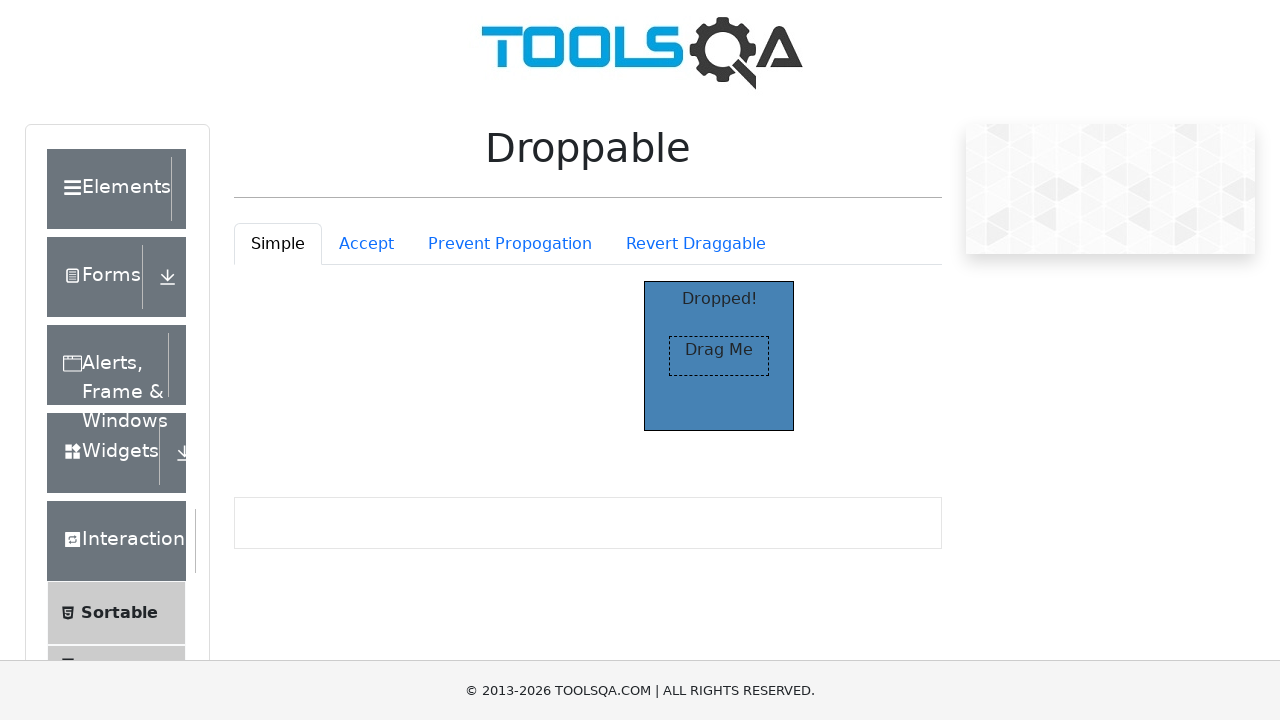

Verified that 'Dropped!' text is visible - drag and drop was successful
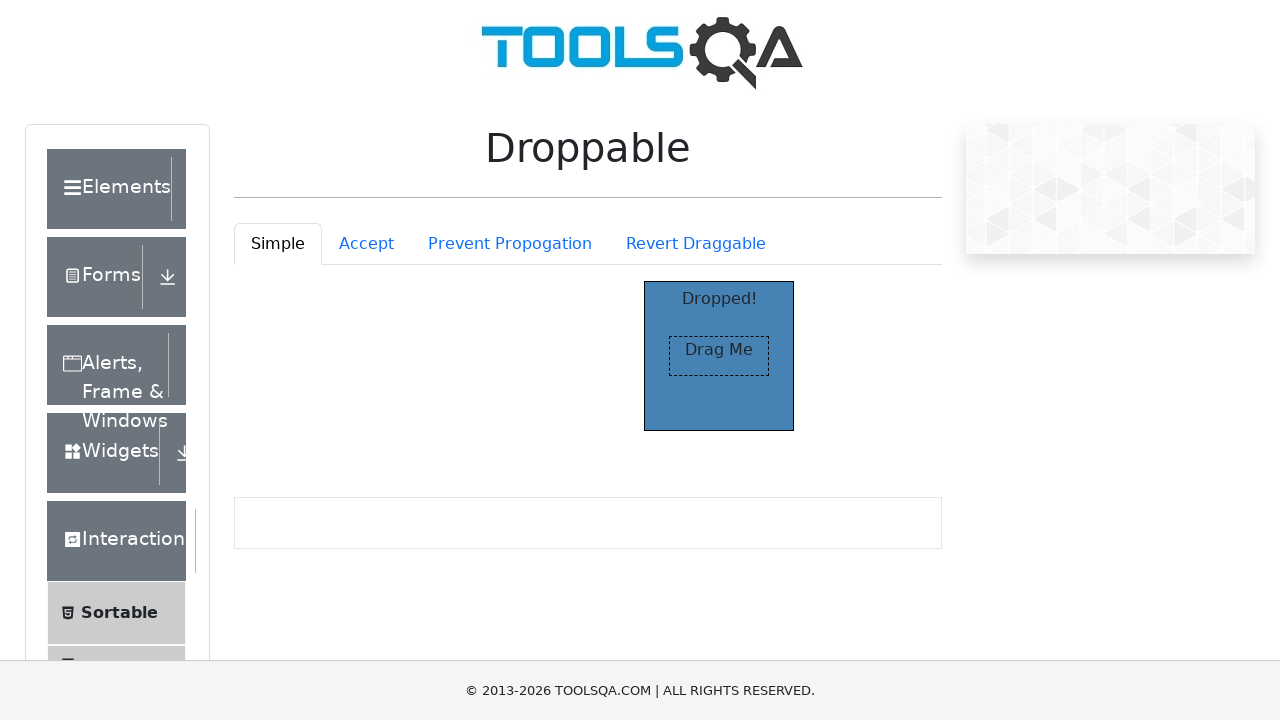

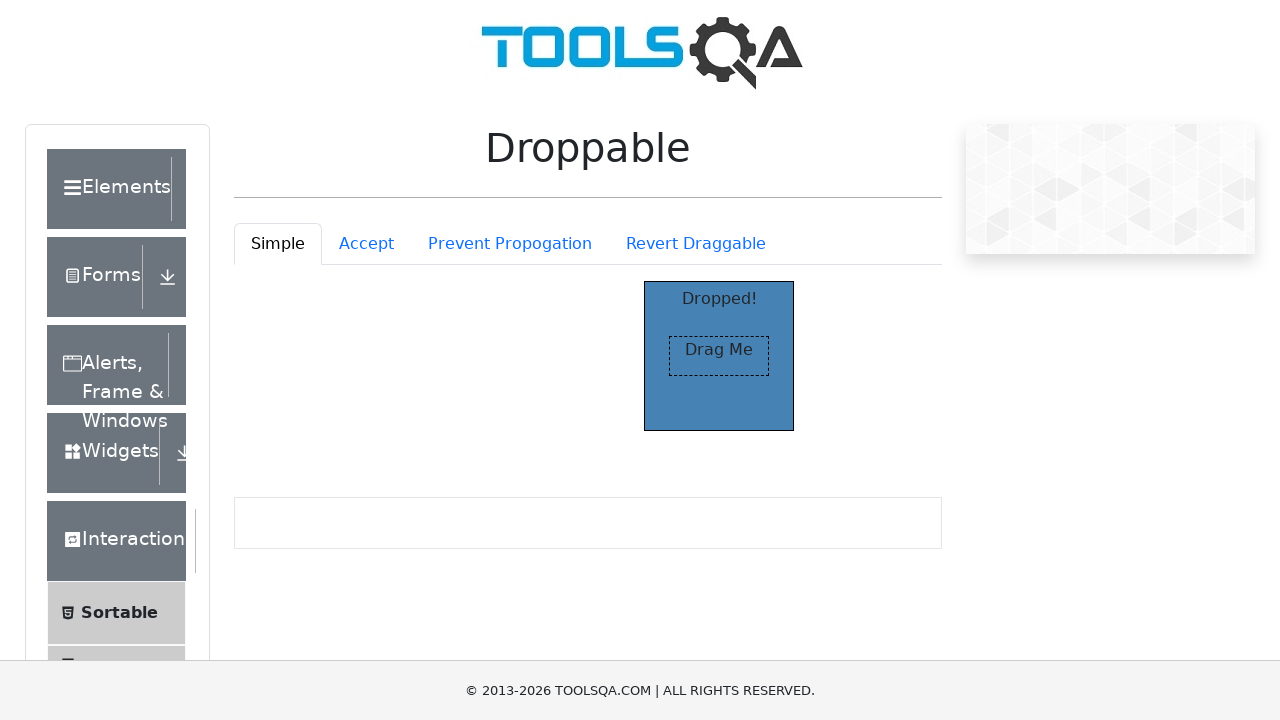